Tests the radio button functionality in the compare chart by clicking each button and verifying the modal content

Starting URL: https://business.comcast.com/learn/phone/?disablescripts=true

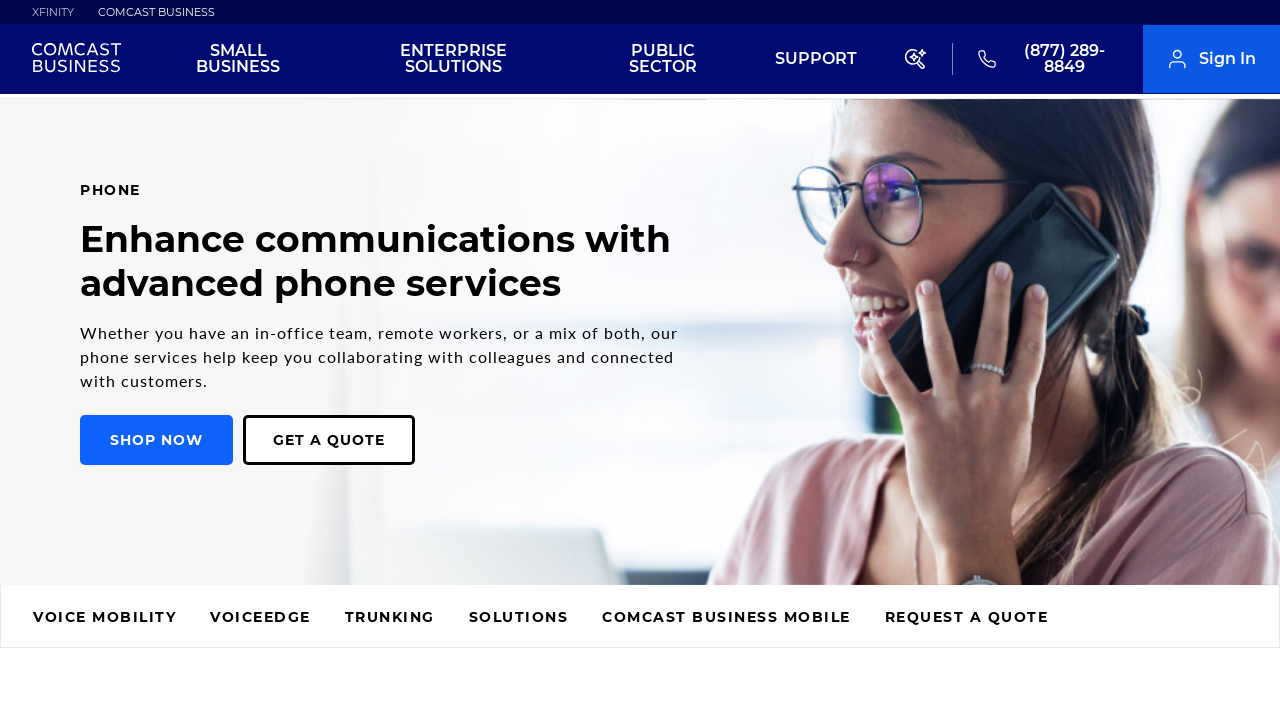

Clicked Capacity radio button in compare chart at (331, 361) on xpath=//*[@id="cb-table-scroll"]/div/table/tbody/tr[1]/th/button
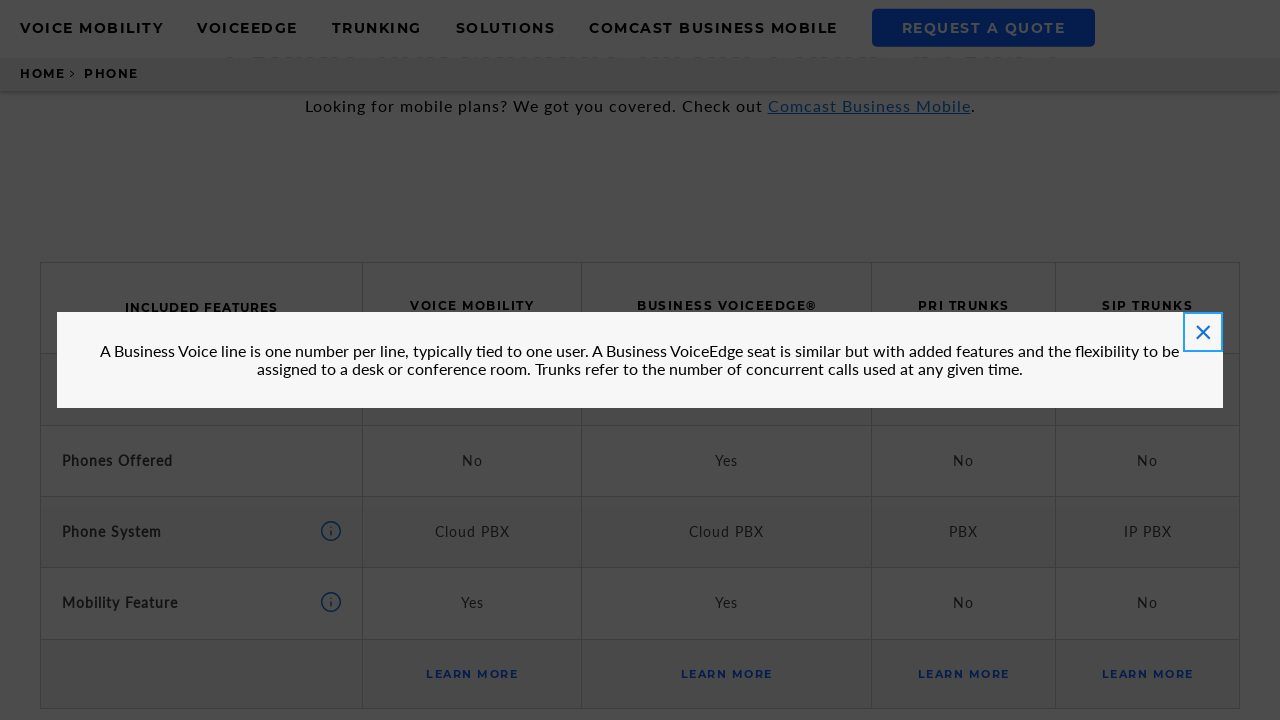

Waited 2 seconds for modal to load
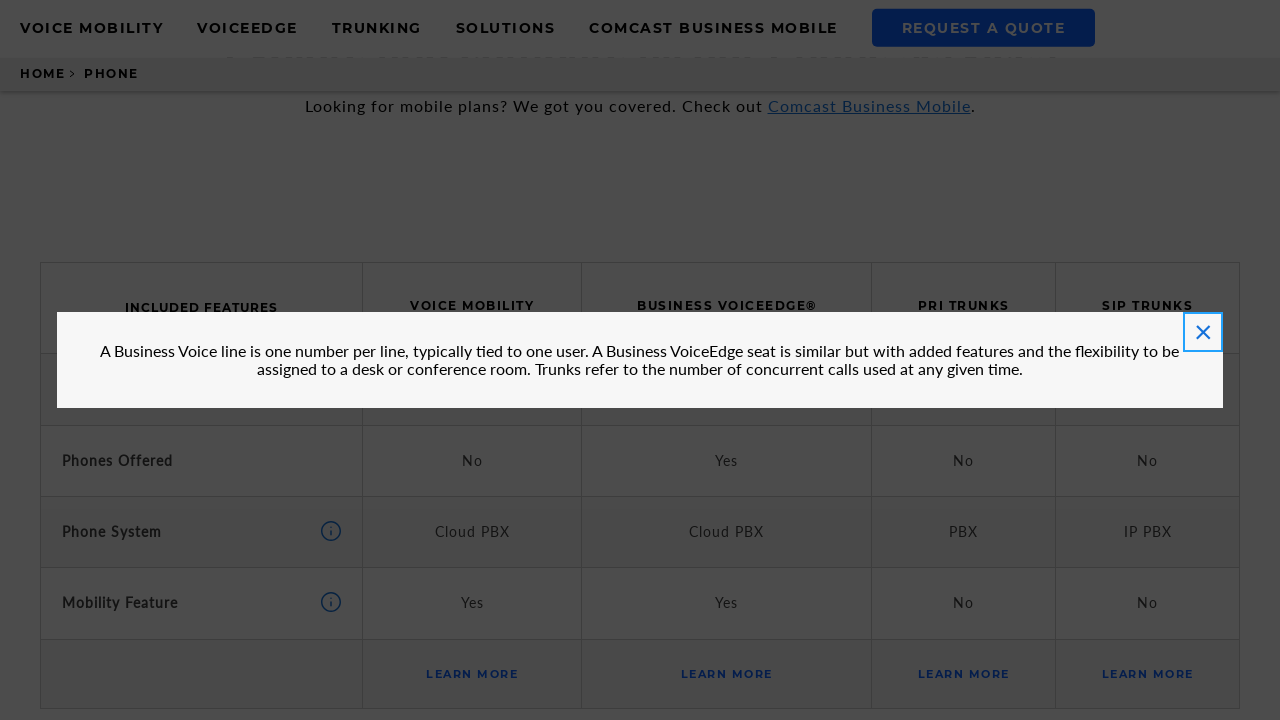

Retrieved Capacity modal content text
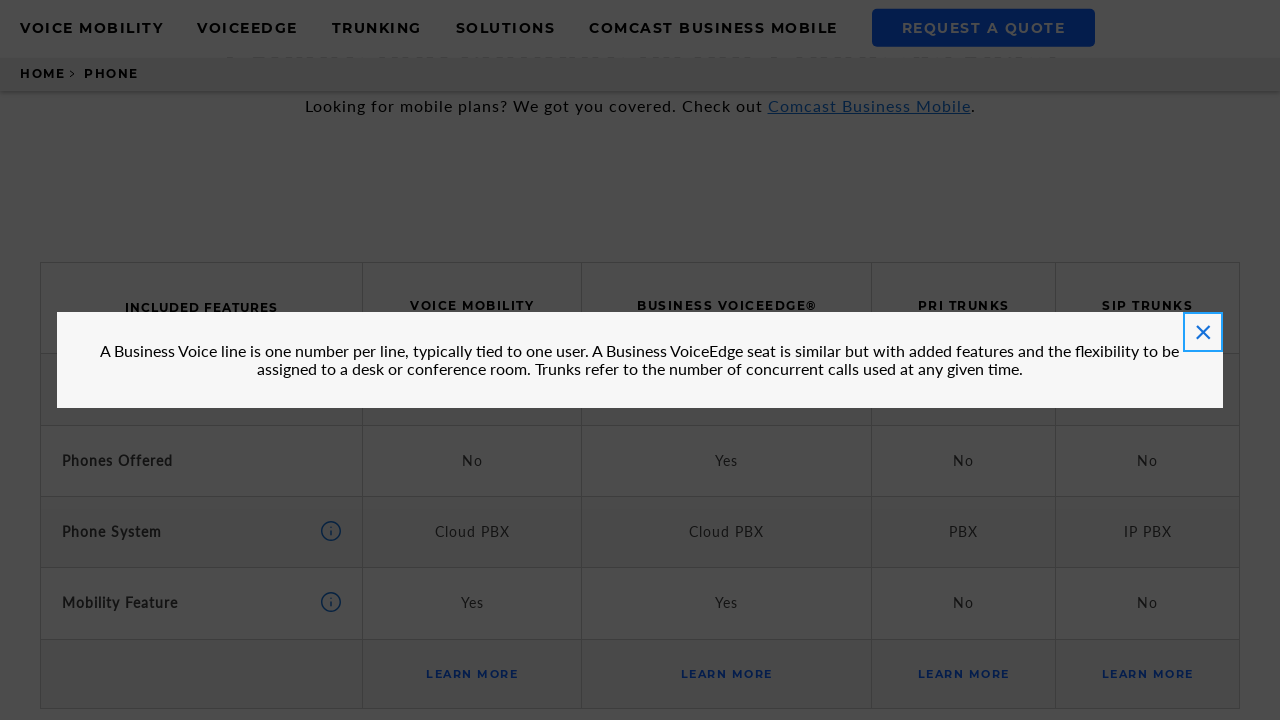

Verified Capacity modal content matches expected text
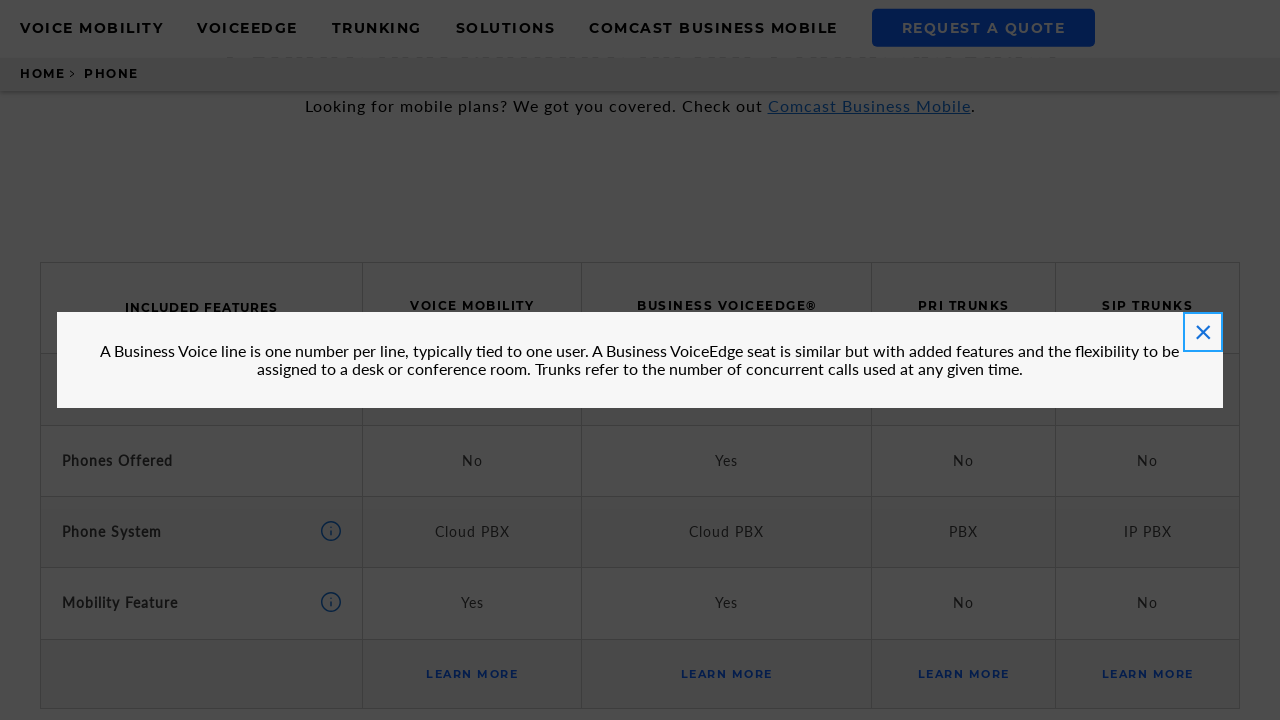

Closed Capacity modal at (1203, 332) on xpath=//*[@id="modal-standard"]/div[2]/button
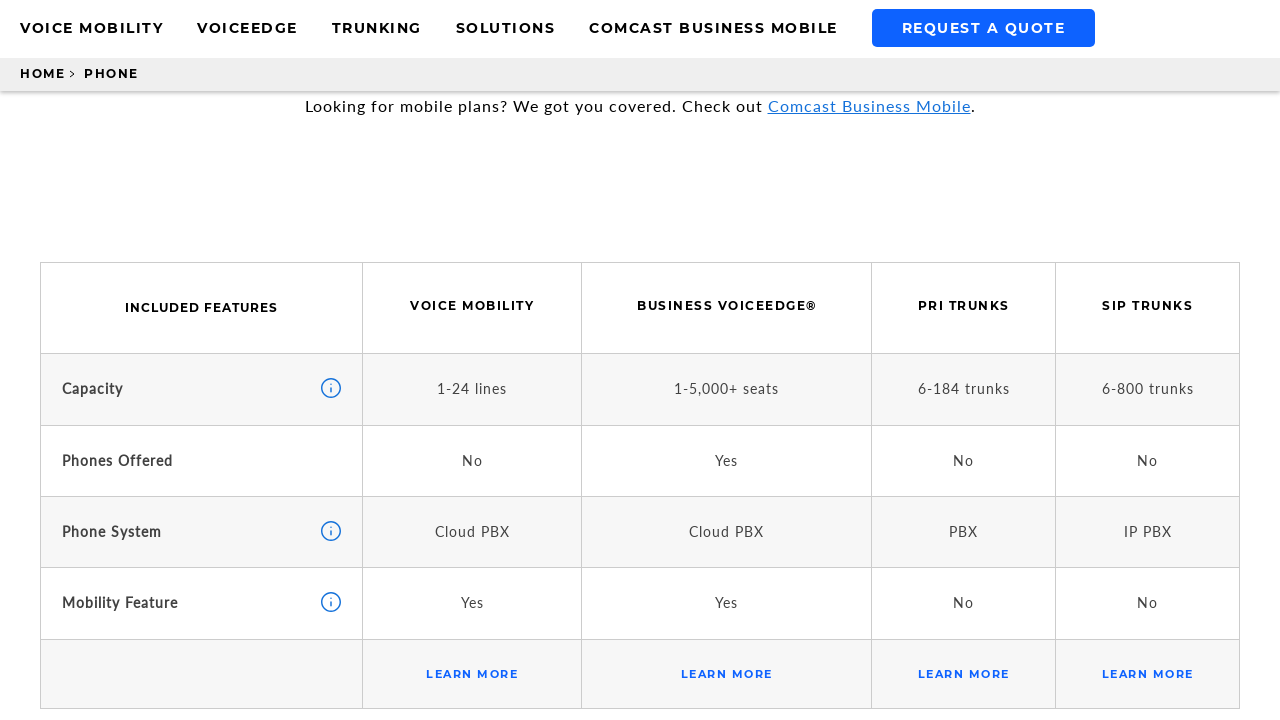

Clicked Phone system radio button in compare chart at (331, 531) on xpath=//*[@id="cb-table-scroll"]/div/table/tbody/tr[3]/th/button
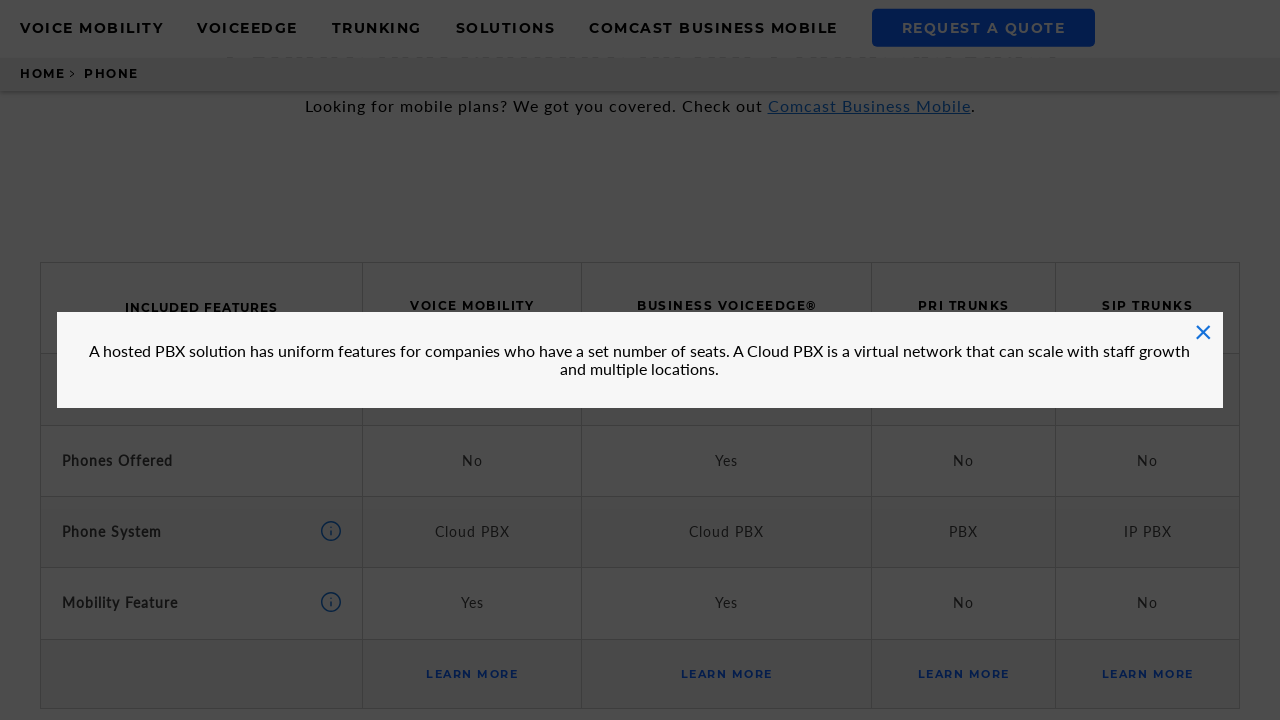

Waited 2 seconds for modal to load
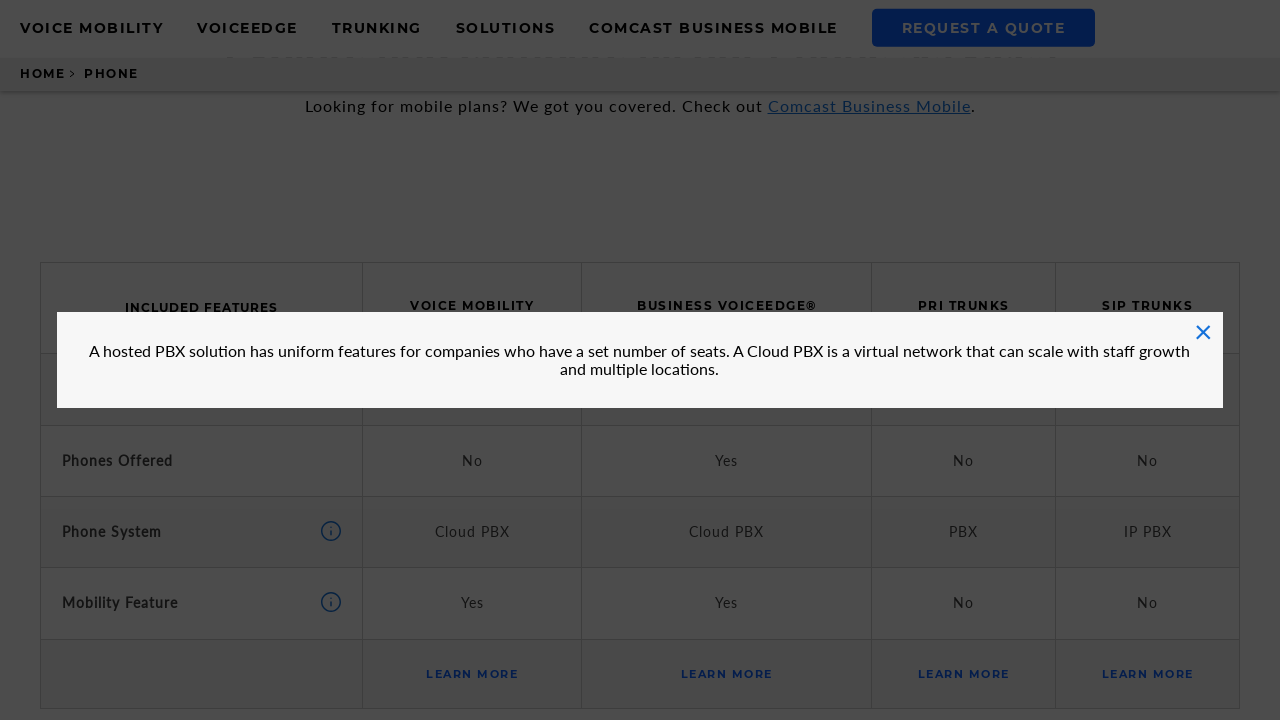

Retrieved Phone system modal content text
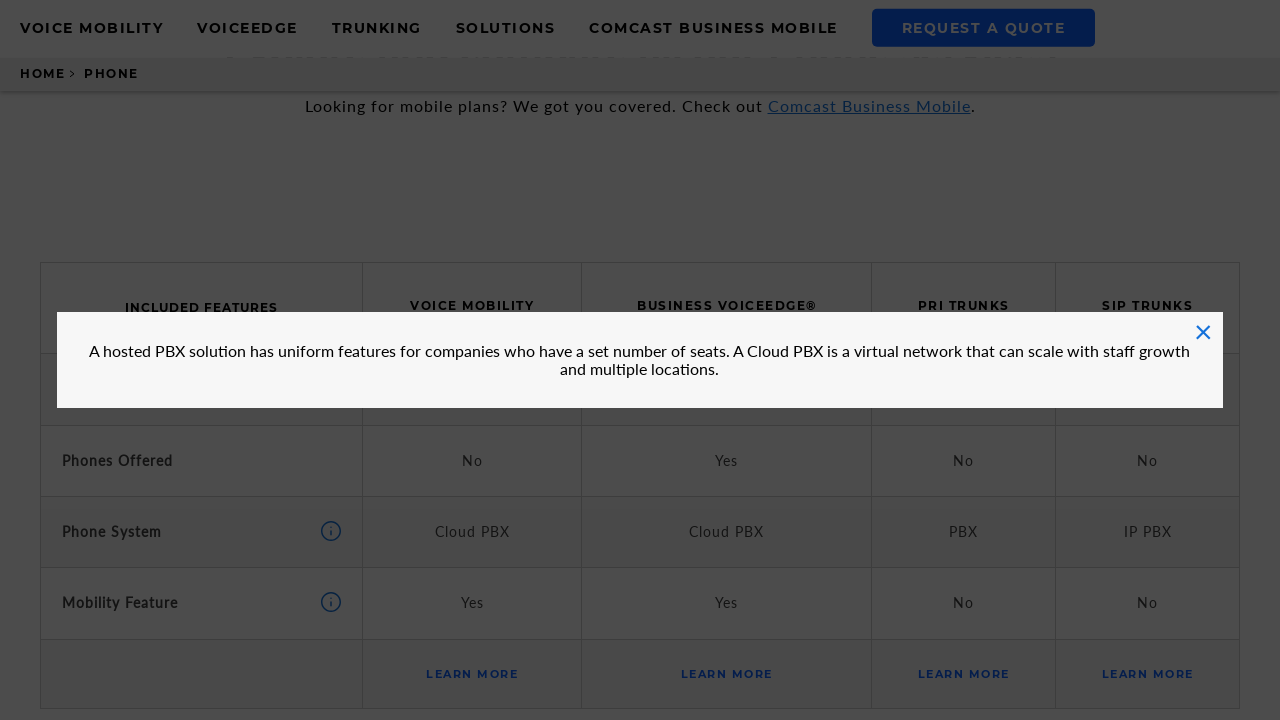

Verified Phone system modal content matches expected text
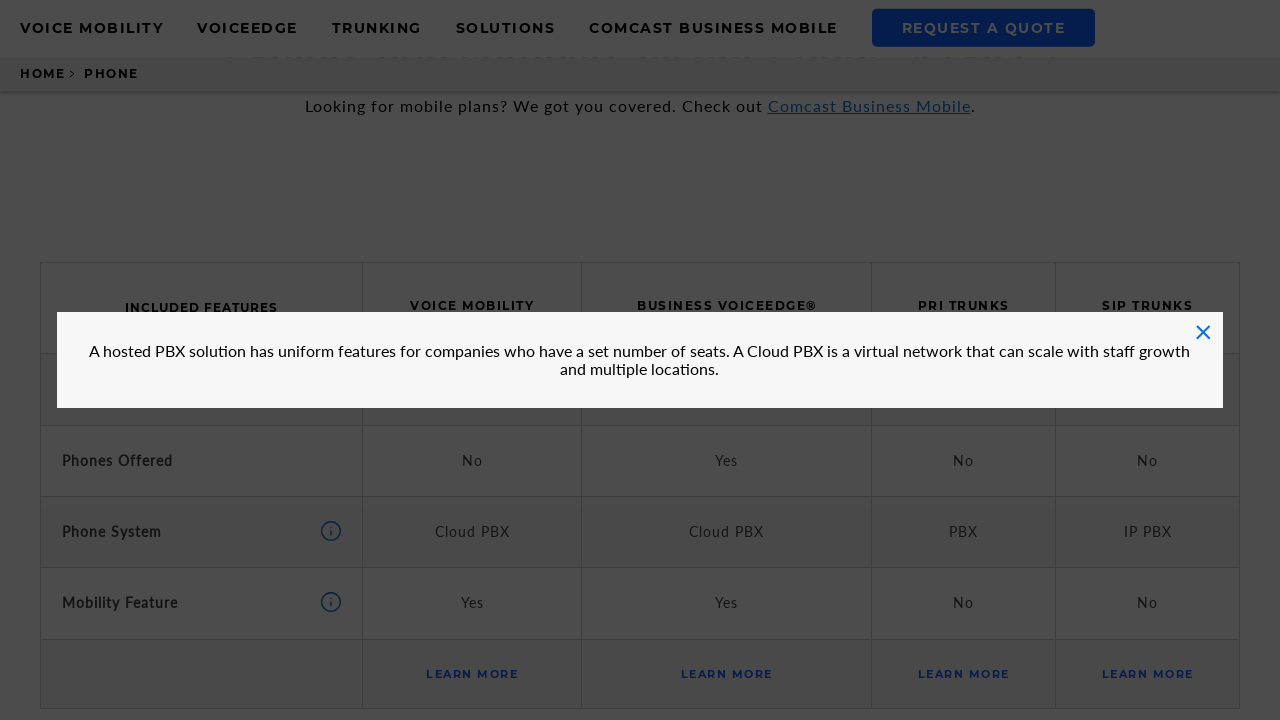

Closed Phone system modal at (1203, 332) on xpath=//*[@id="modal-standard"]/div[2]/button
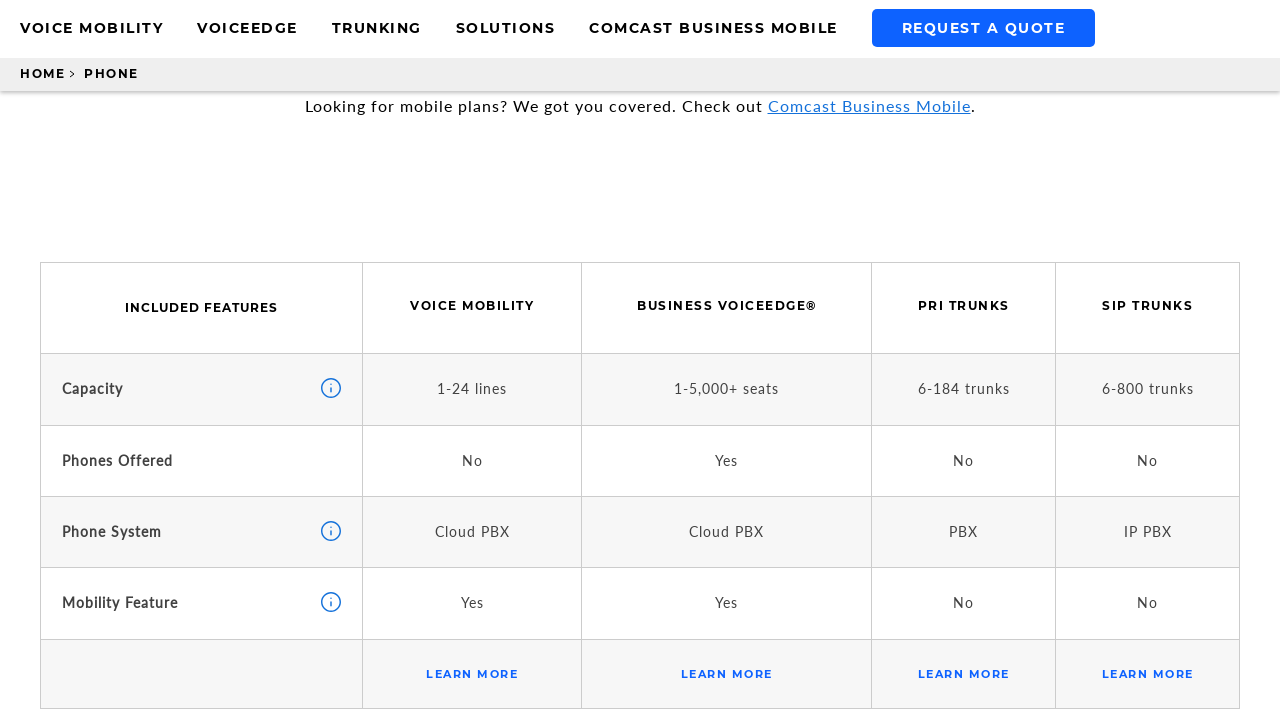

Clicked Mobility feature radio button in compare chart at (331, 602) on xpath=//*[@id="cb-table-scroll"]/div/table/tbody/tr[4]/th/button
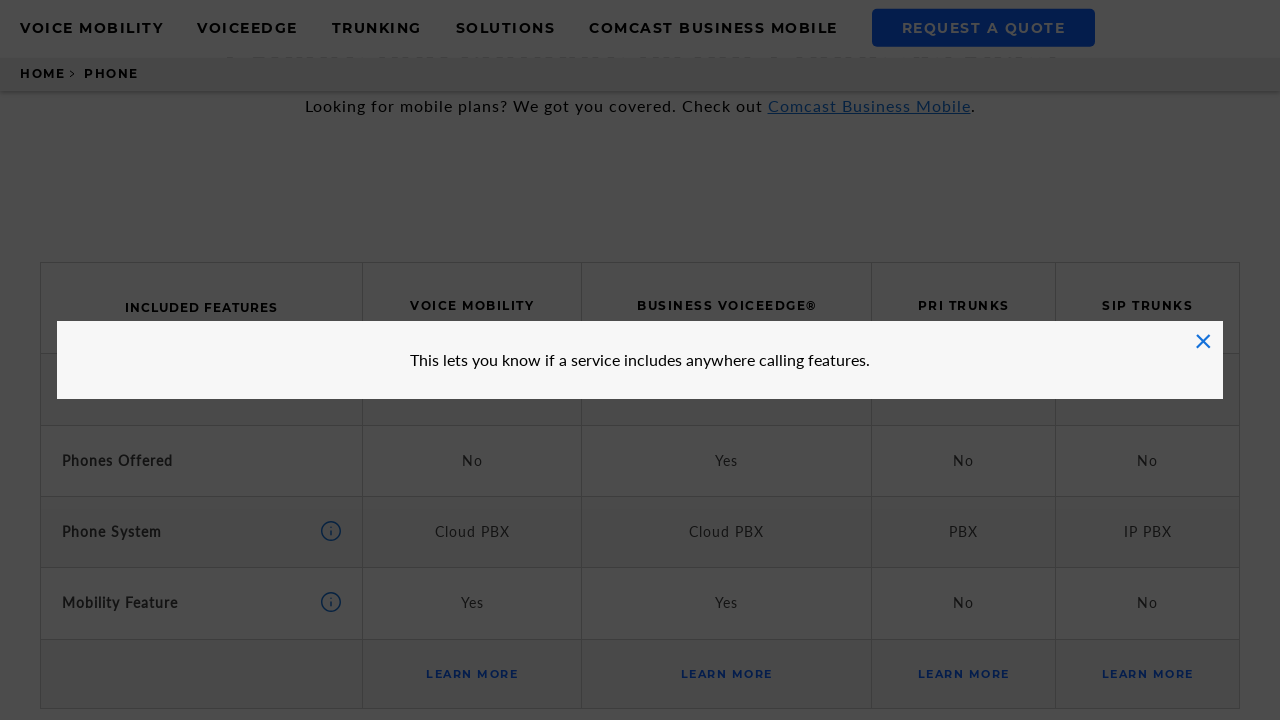

Waited 2 seconds for modal to load
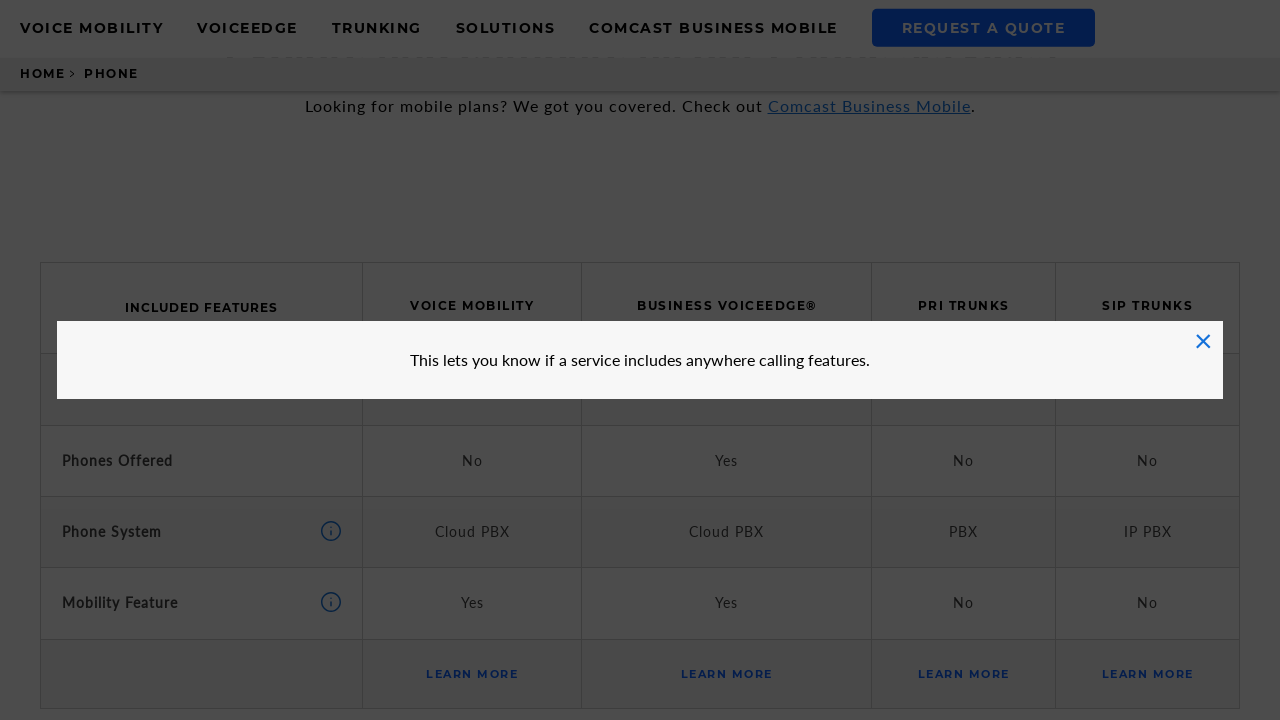

Retrieved Mobility feature modal content text
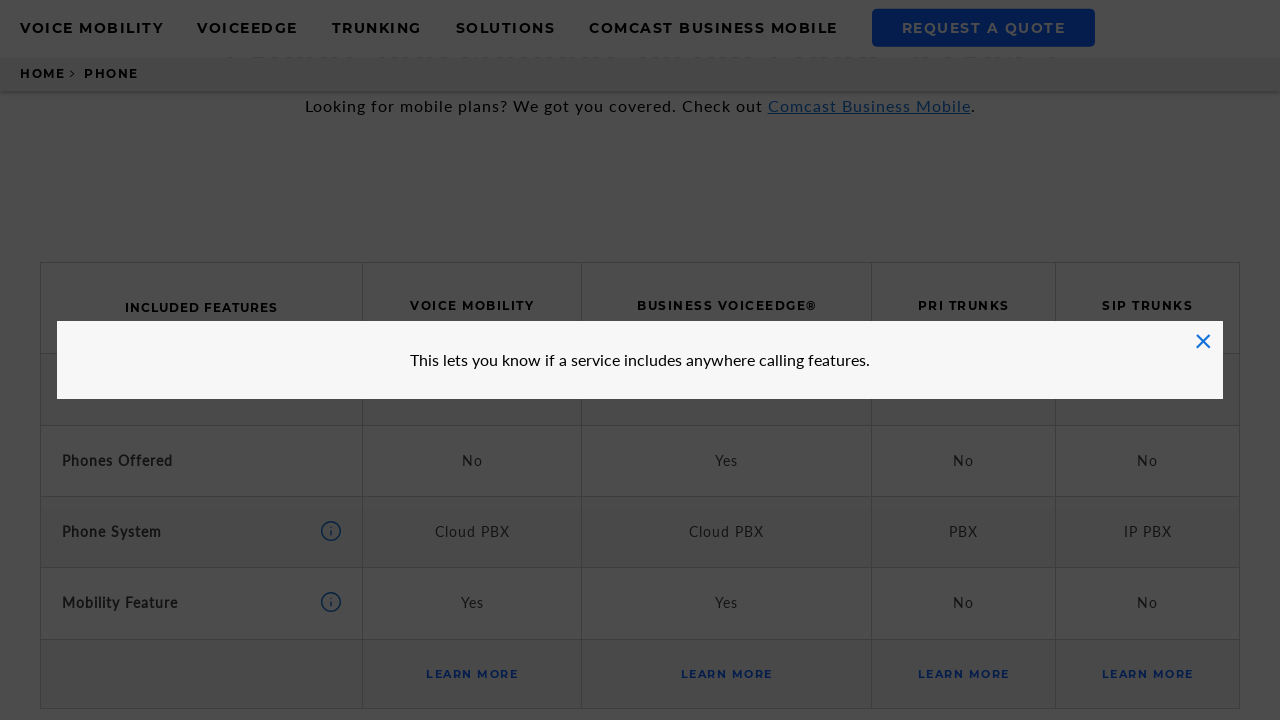

Verified Mobility feature modal content matches expected text
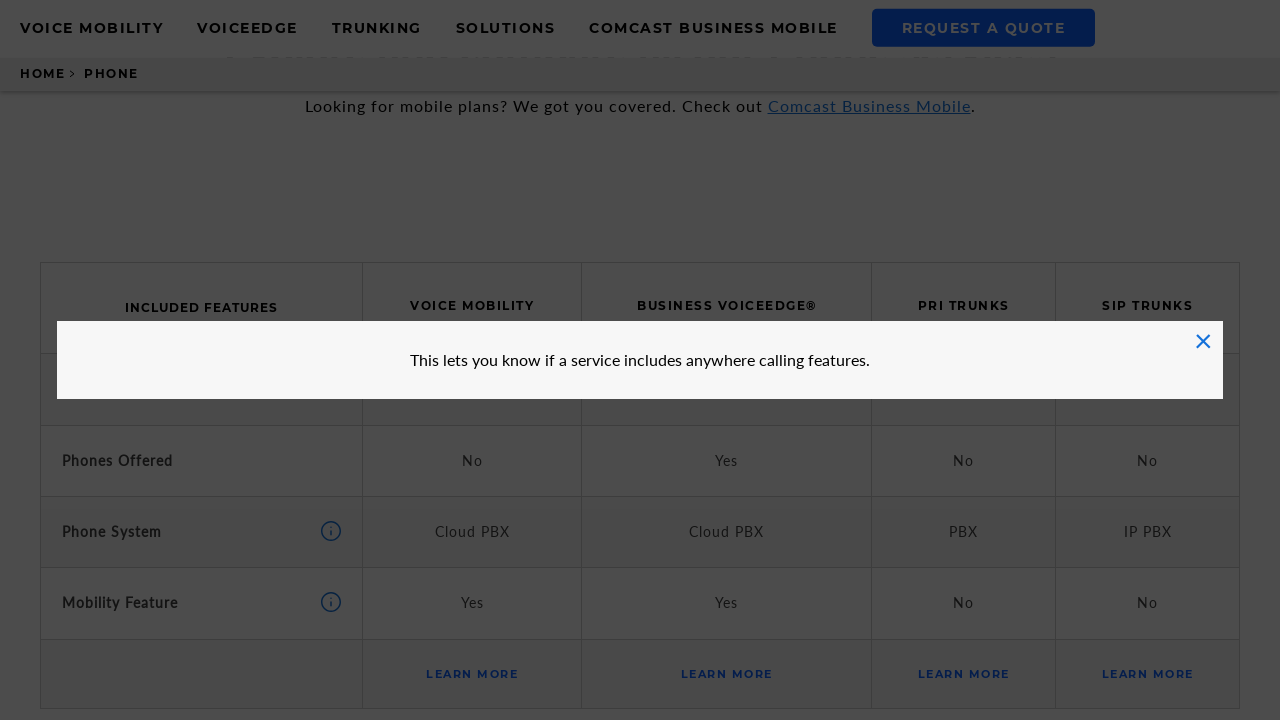

Closed Mobility feature modal at (1203, 341) on xpath=//*[@id="modal-standard"]/div[2]/button
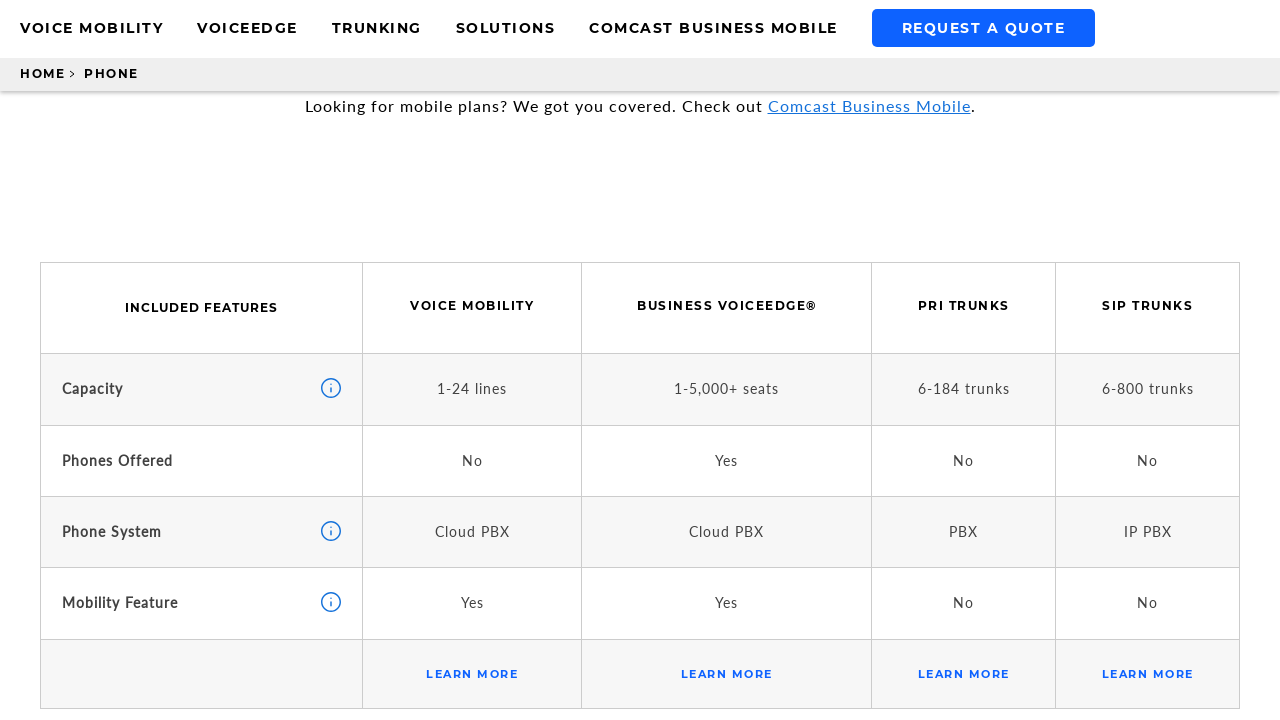

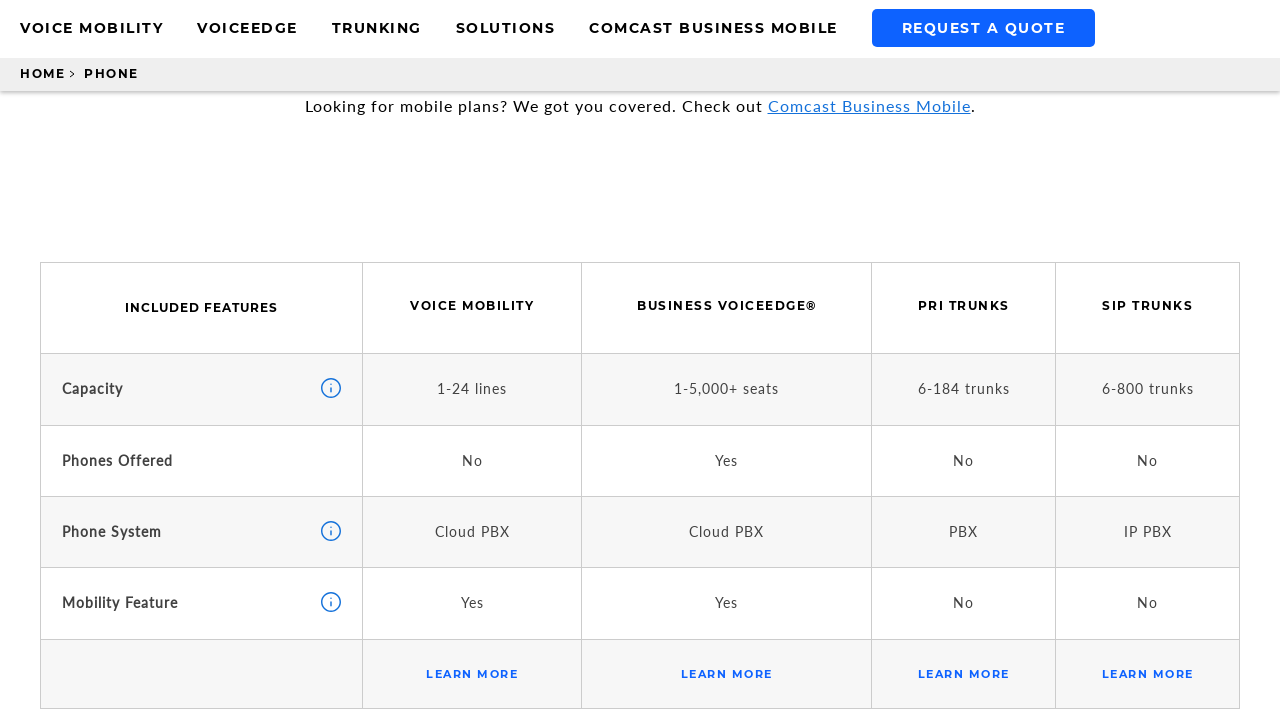